Tests mouse hover functionality by navigating through nested menu items using hover actions

Starting URL: https://demoqa.com/menu/

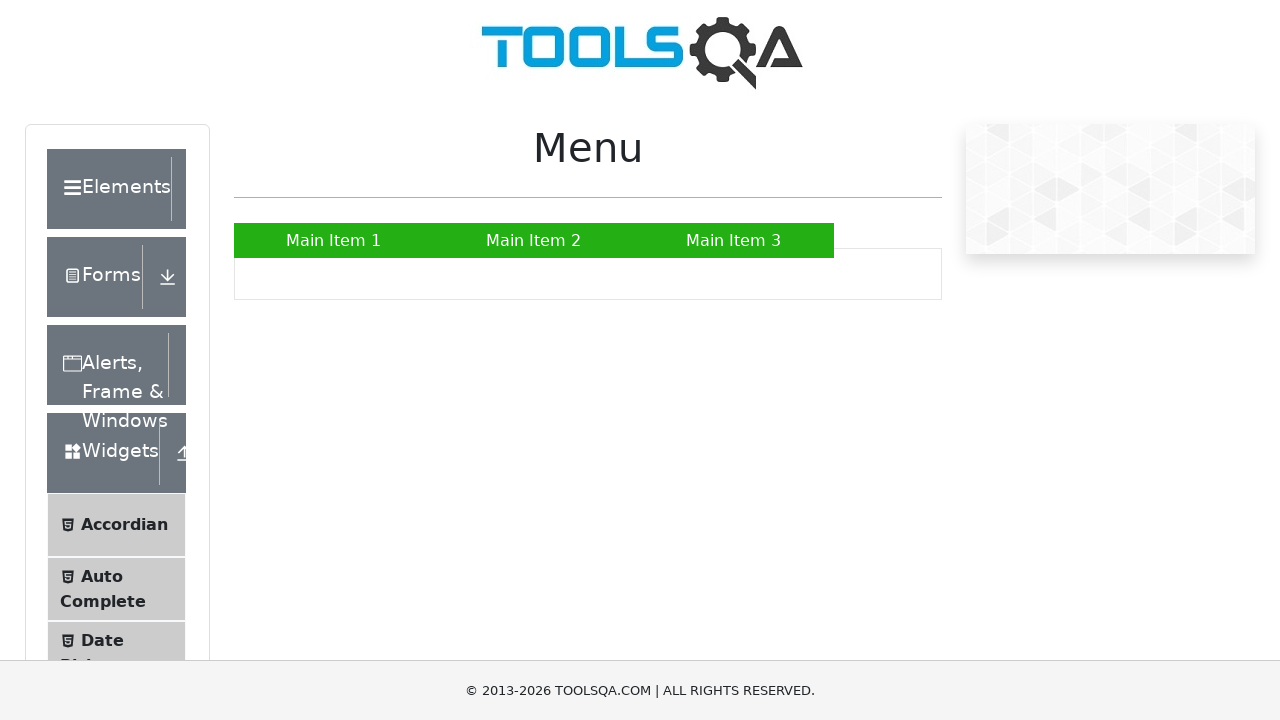

Hovered over Main Item 2 in the navigation menu at (534, 240) on xpath=//ul[@id='nav']//child::a >> nth=1
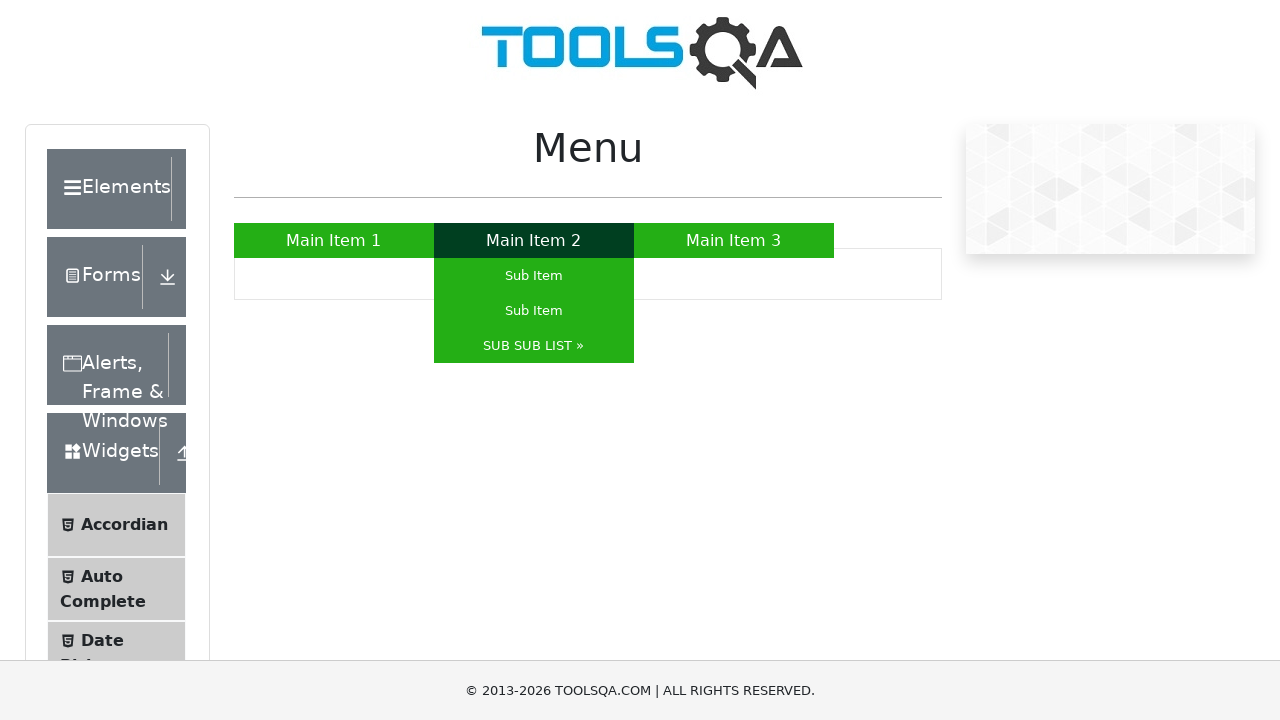

Hovered over Sub List item to reveal nested menu at (534, 346) on xpath=//ul[@id='nav']//child::a >> nth=4
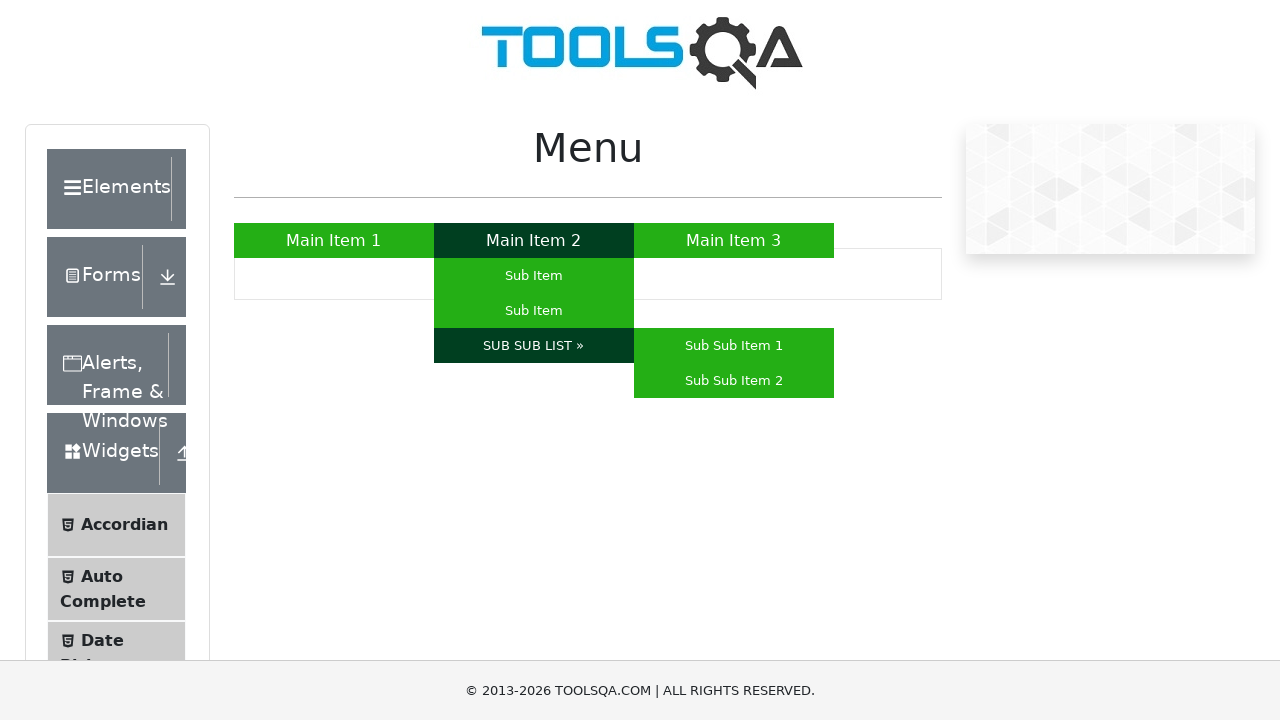

Hovered over Sub Sub Item 2 in the nested menu at (734, 380) on xpath=//ul[@id='nav']//child::a >> nth=6
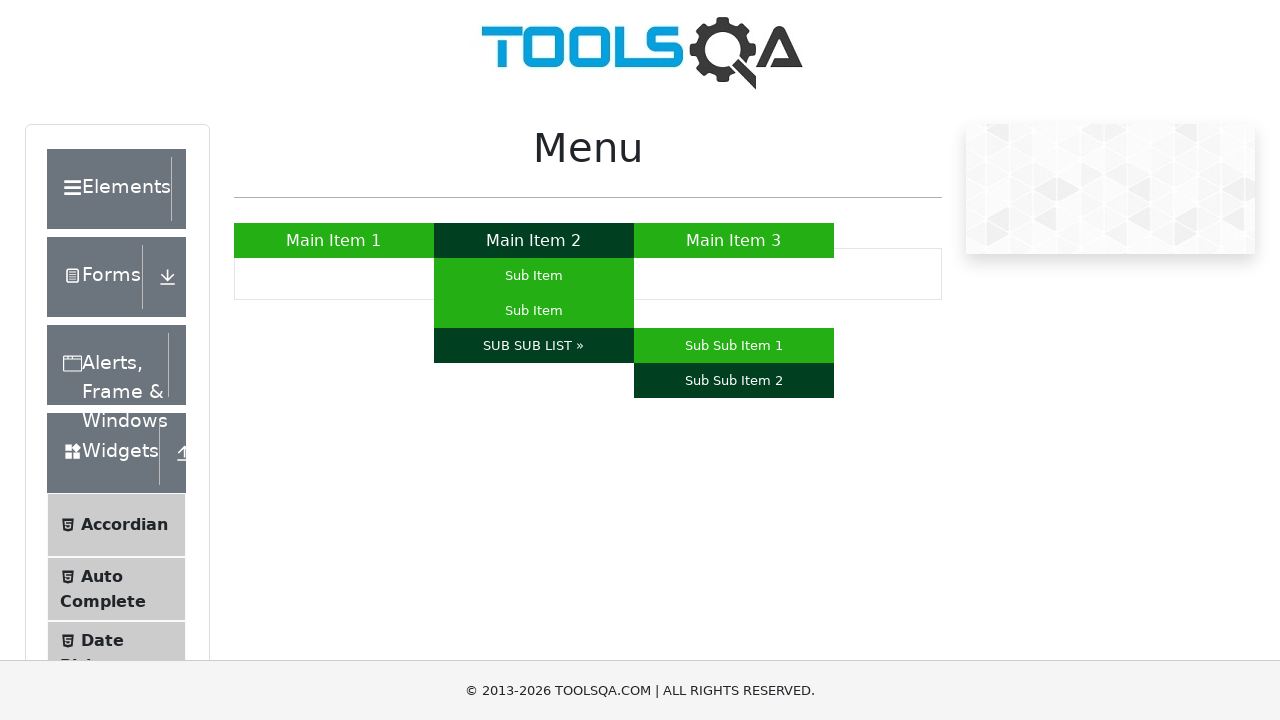

Clicked on Sub Sub Item 2 to complete the menu navigation at (734, 380) on xpath=//ul[@id='nav']//child::a >> nth=6
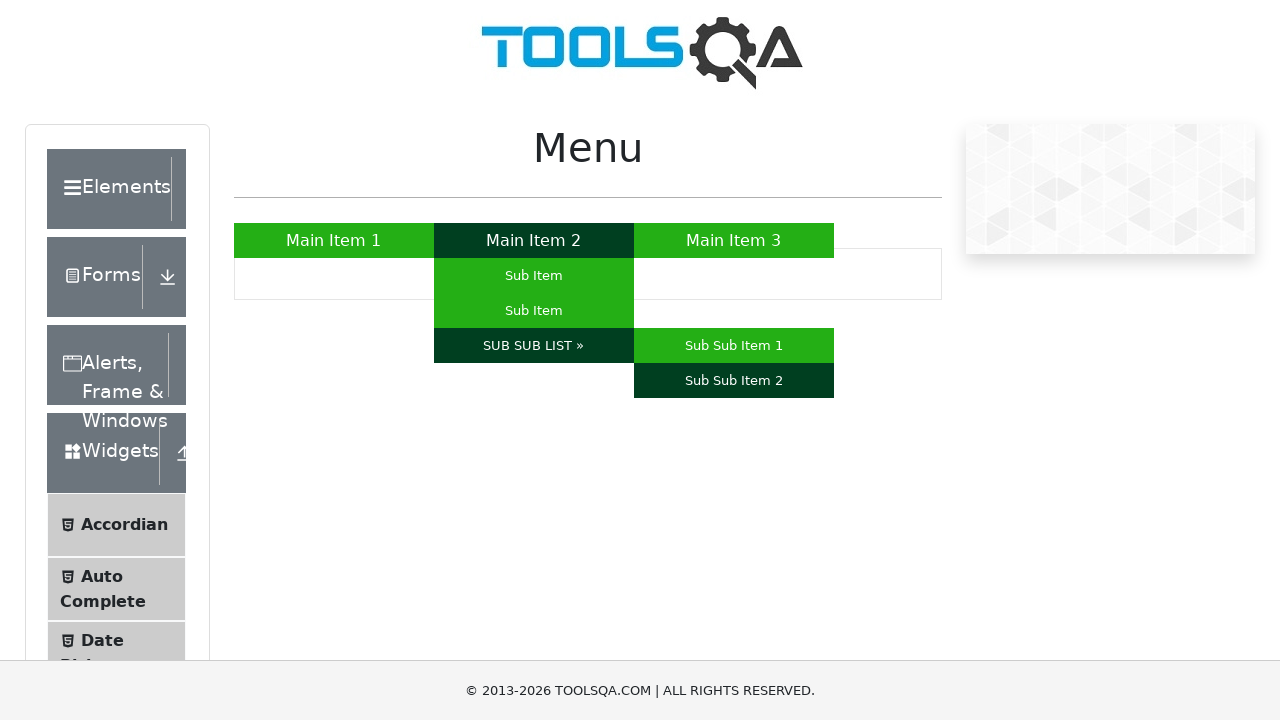

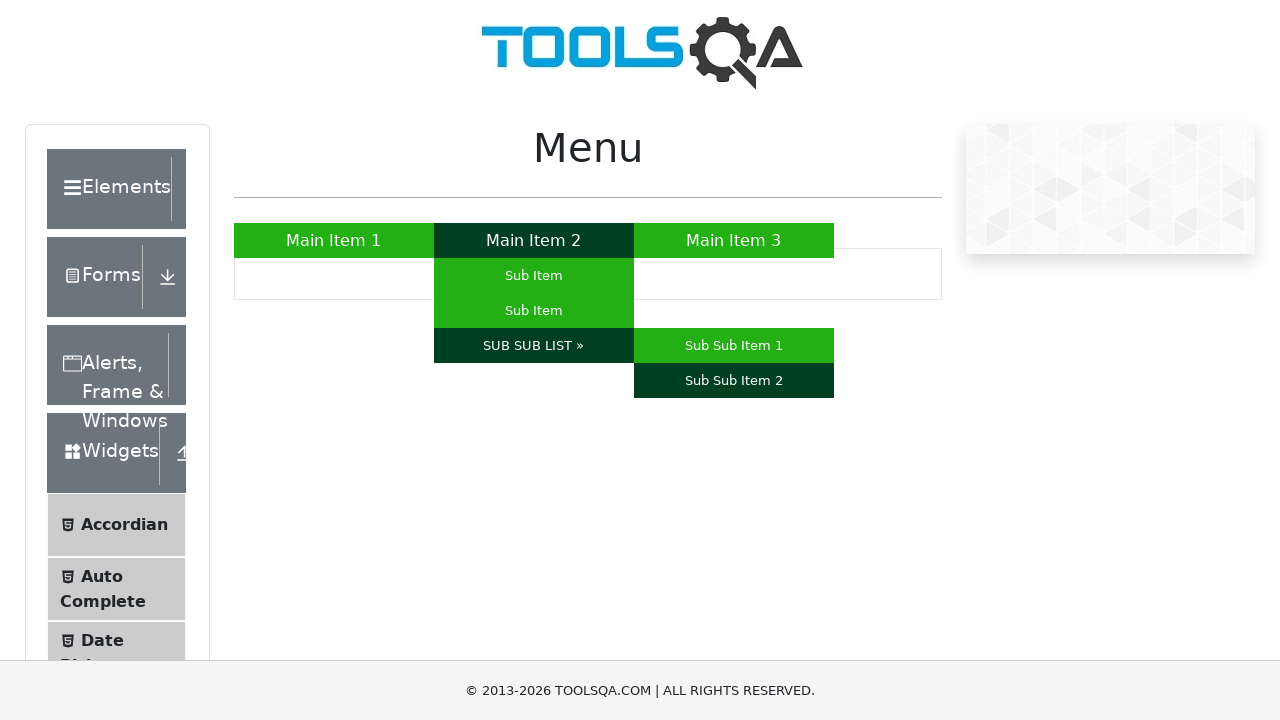